Tests the confirm box functionality by clicking "Show confirm box" button and dismissing it, then verifying the result shows "false"

Starting URL: https://testpages.herokuapp.com/styled/alerts/alert-test.html

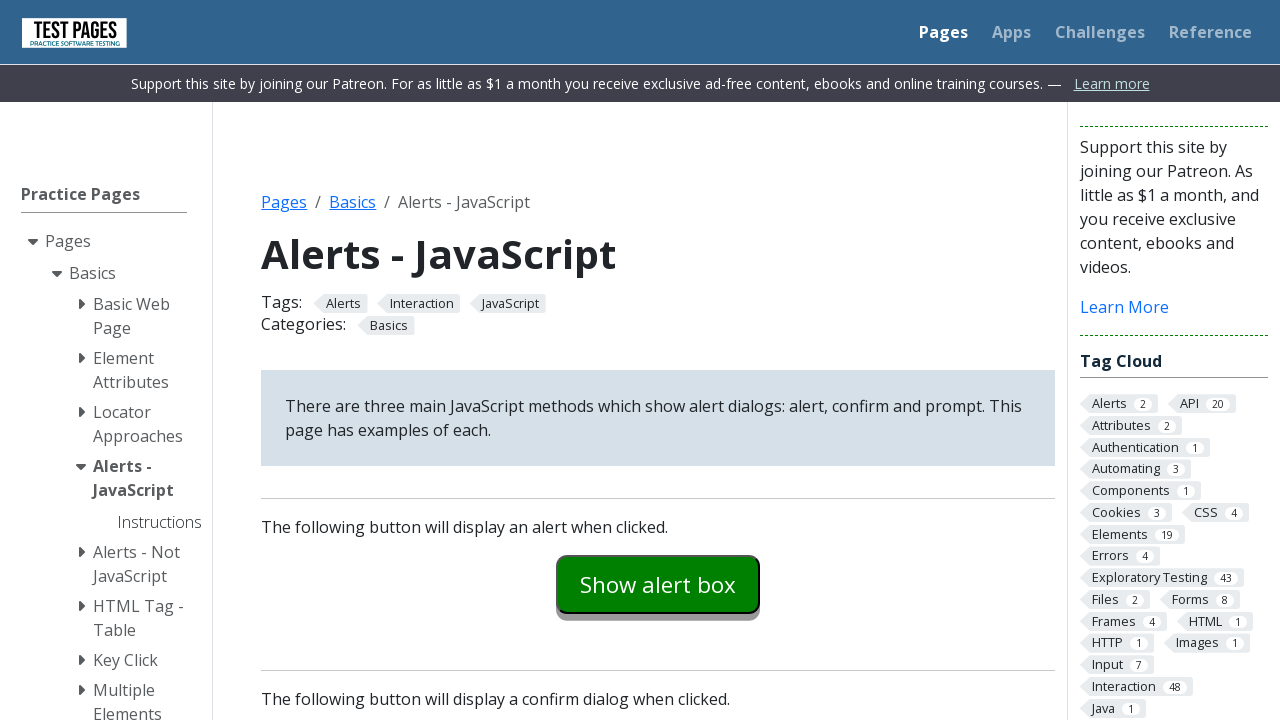

Set up dialog handler to dismiss confirm dialogs
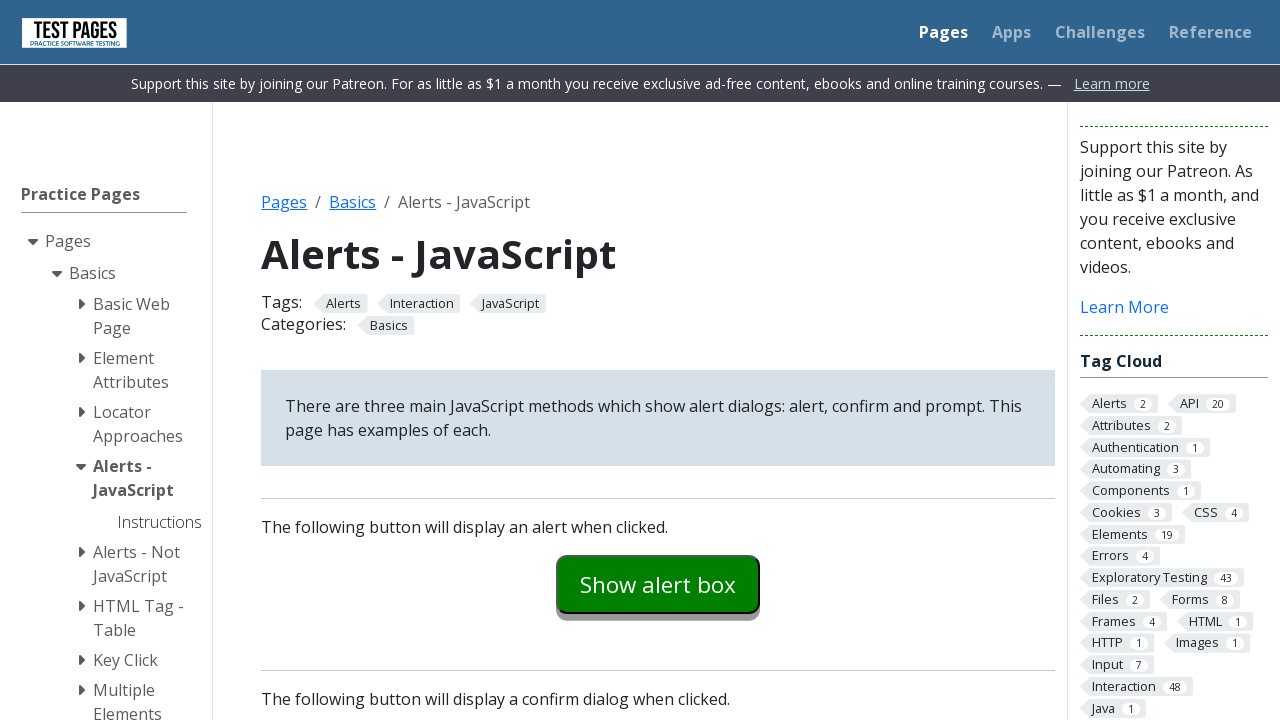

Clicked 'Show confirm box' button at (658, 360) on #confirmexample
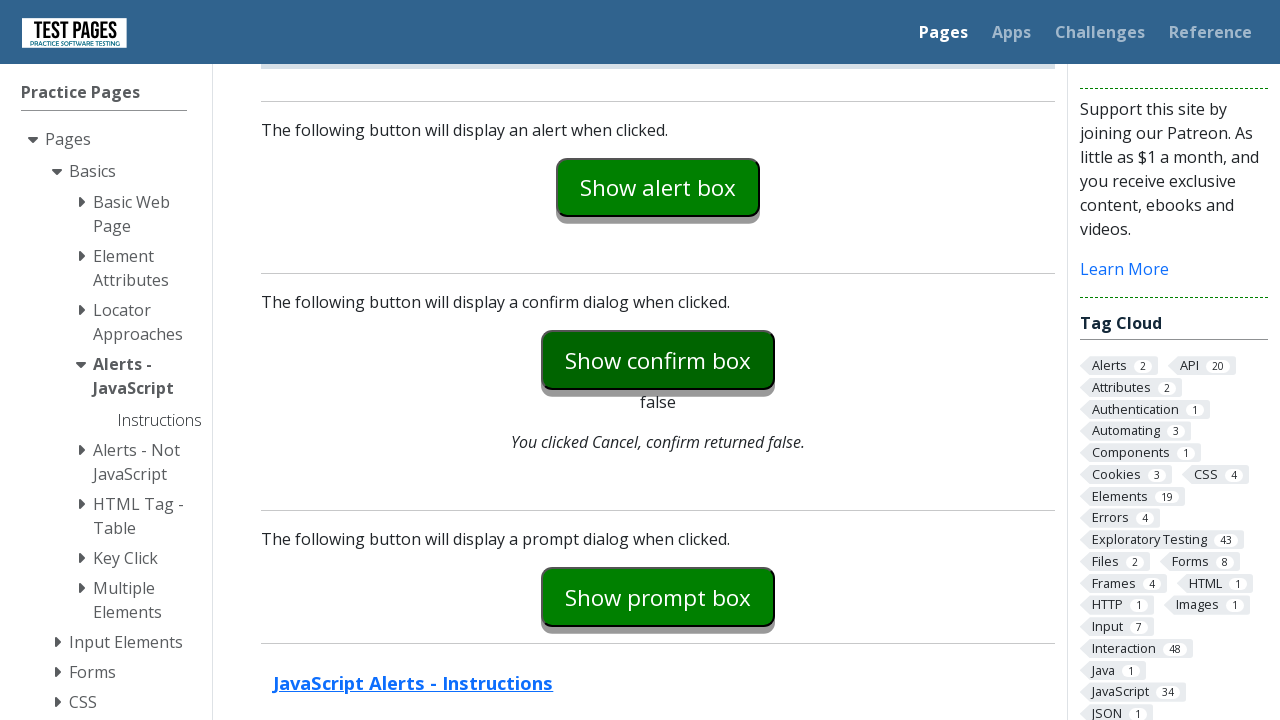

Confirm dialog result element loaded, displaying 'false'
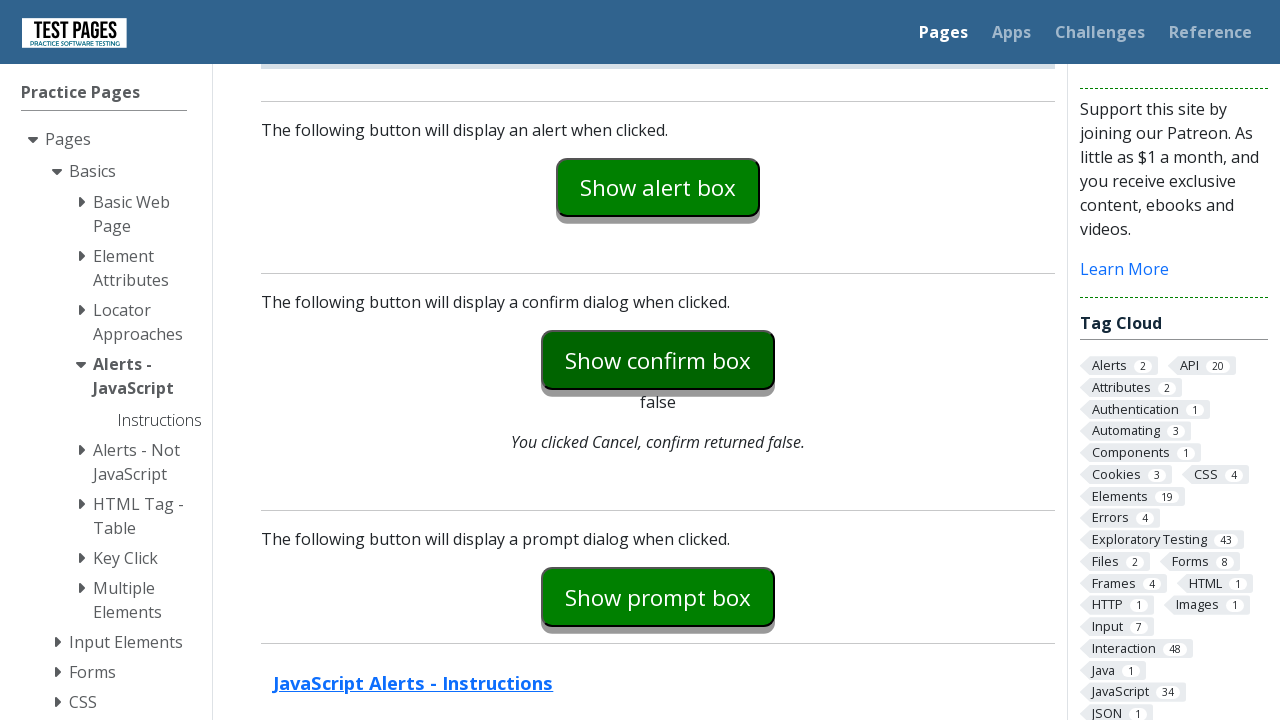

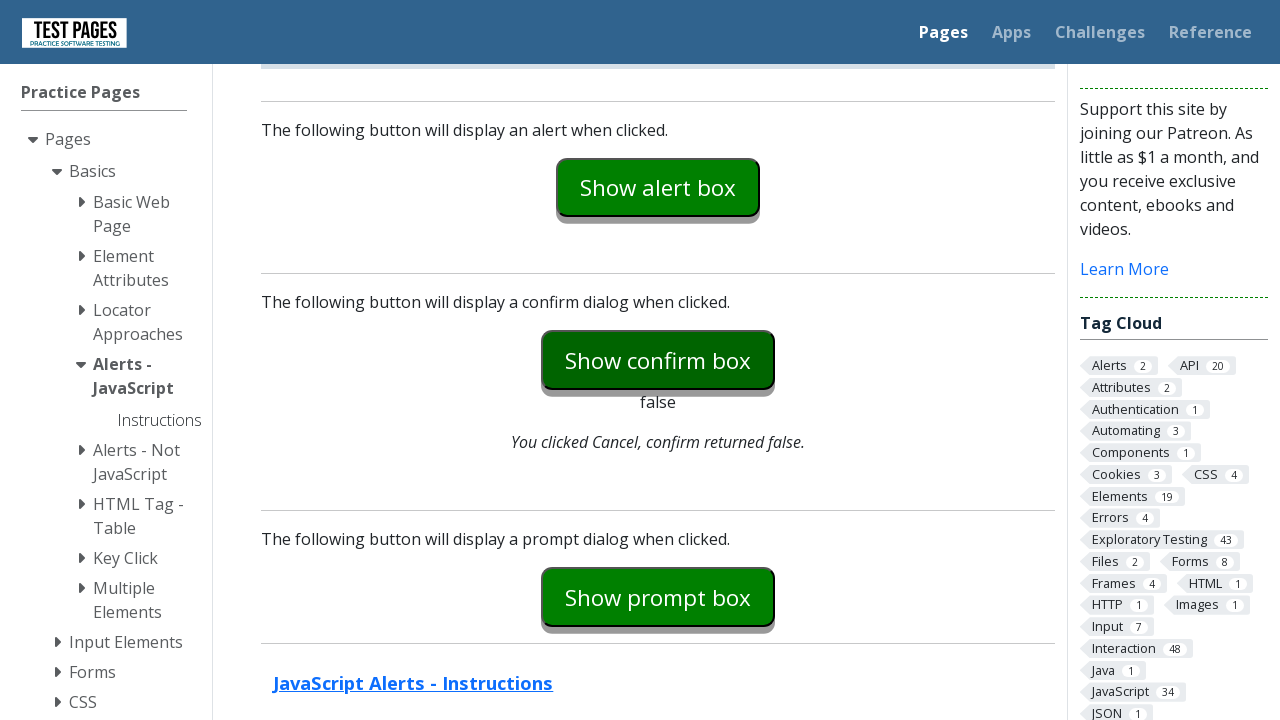